Tests the DemoQA practice form by filling in personal information fields including first name, last name, email, gender selection, and phone number.

Starting URL: https://demoqa.com/automation-practice-form

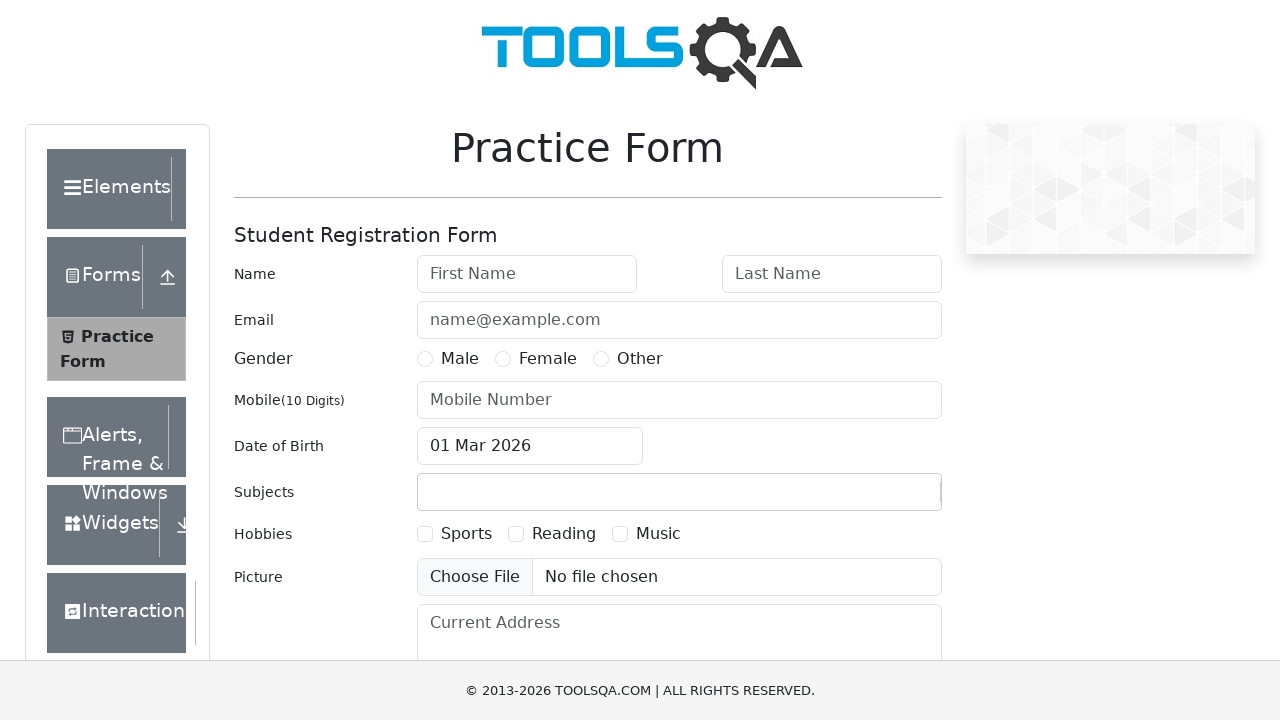

Filled first name field with 'radhika' on #firstName
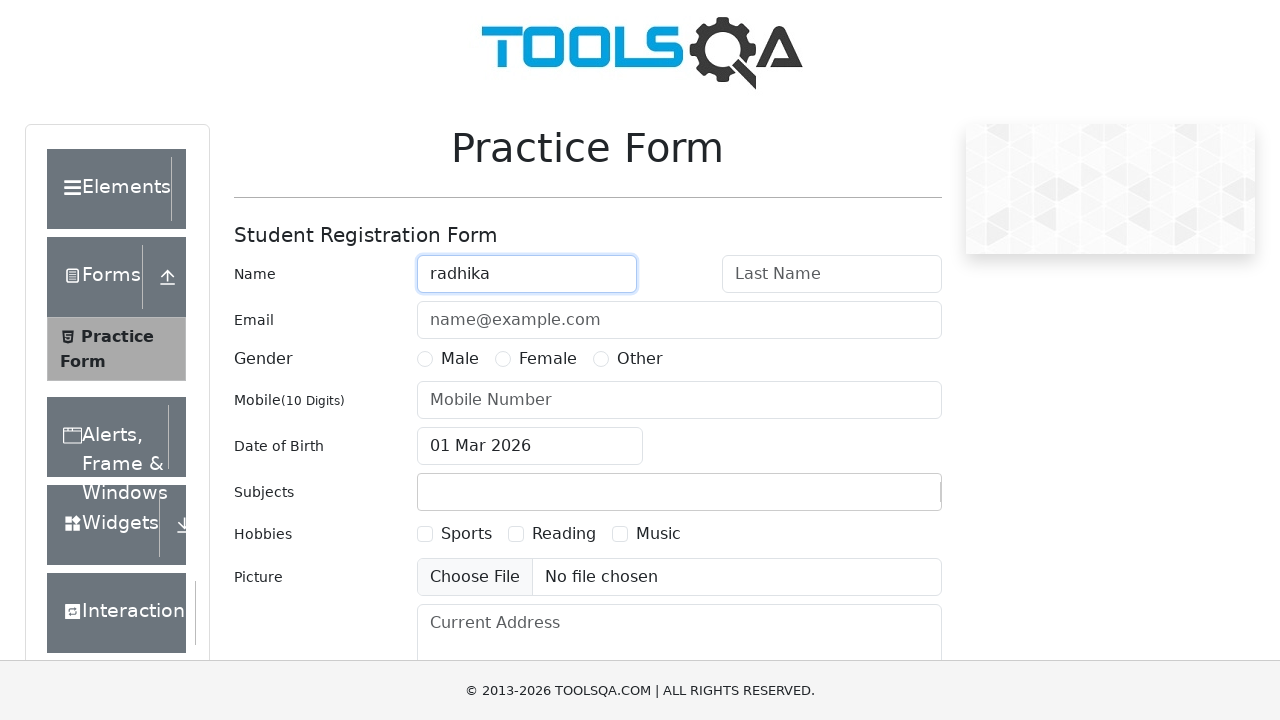

Filled last name field with 'Patel' on #lastName
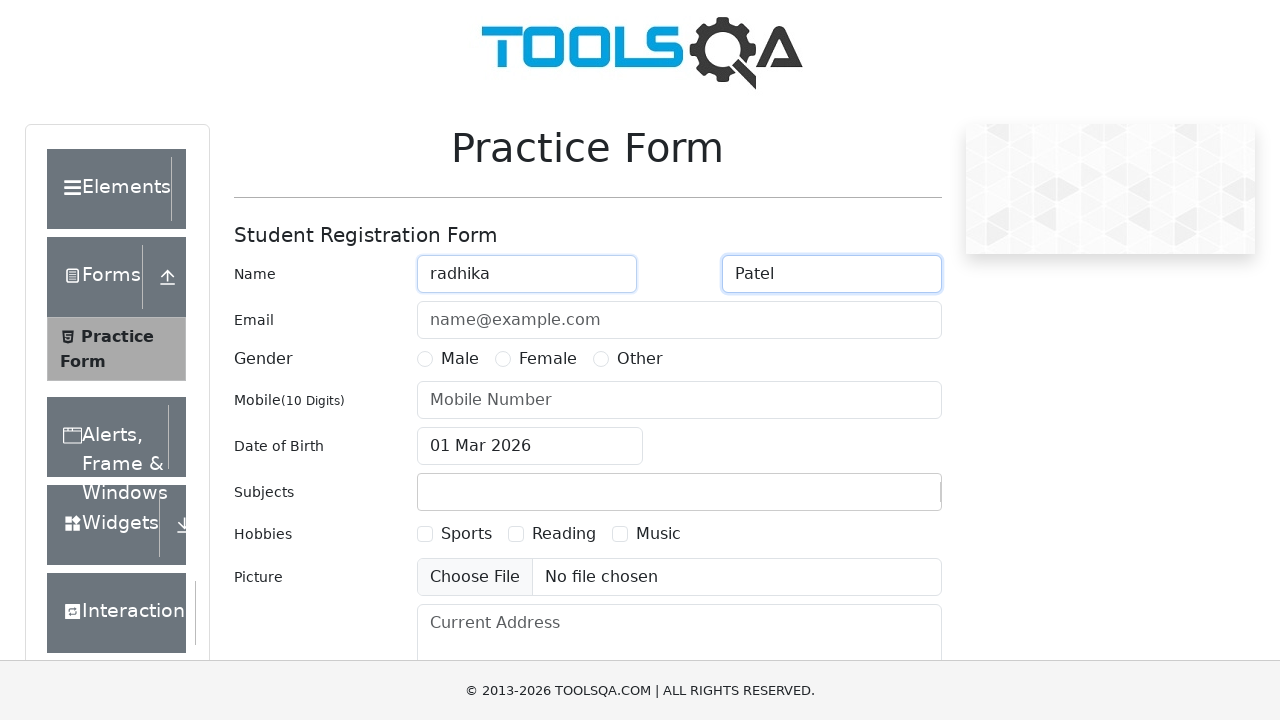

Filled email field with 'xyz@gmail.com' on #userEmail
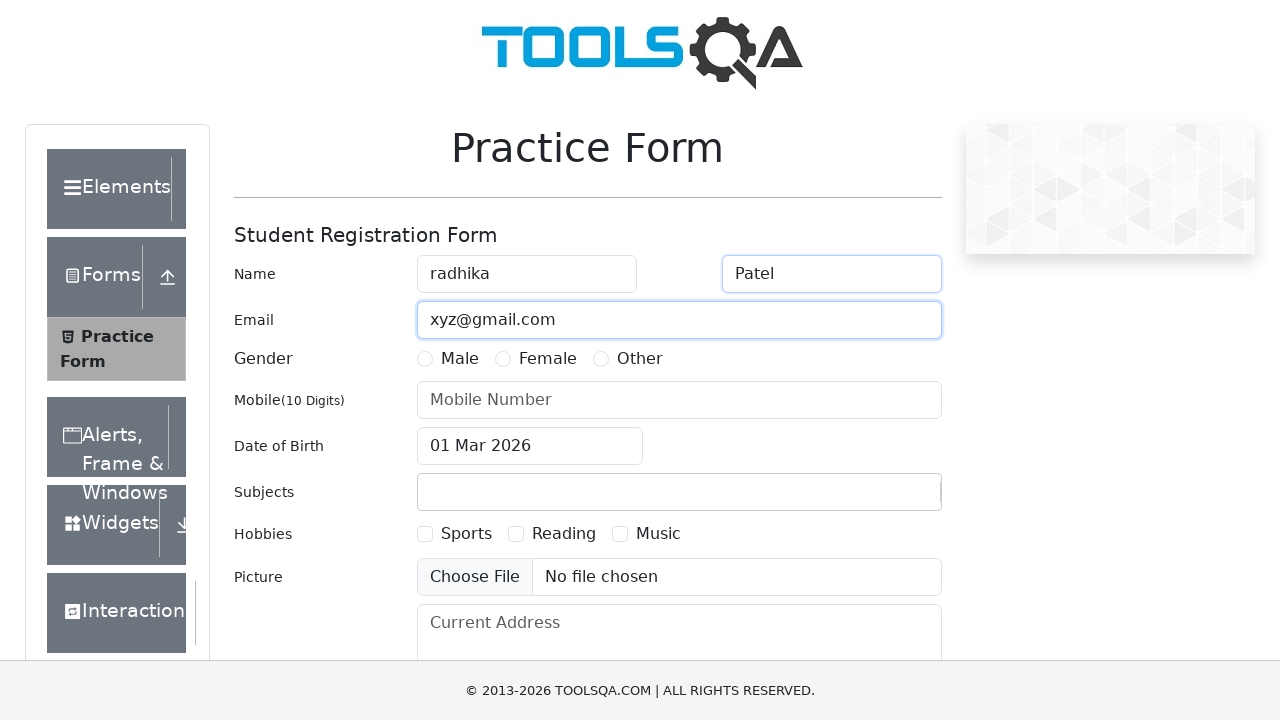

Selected Female gender option at (548, 359) on xpath=//*[@id='genterWrapper']/div[2]/div[2]/label
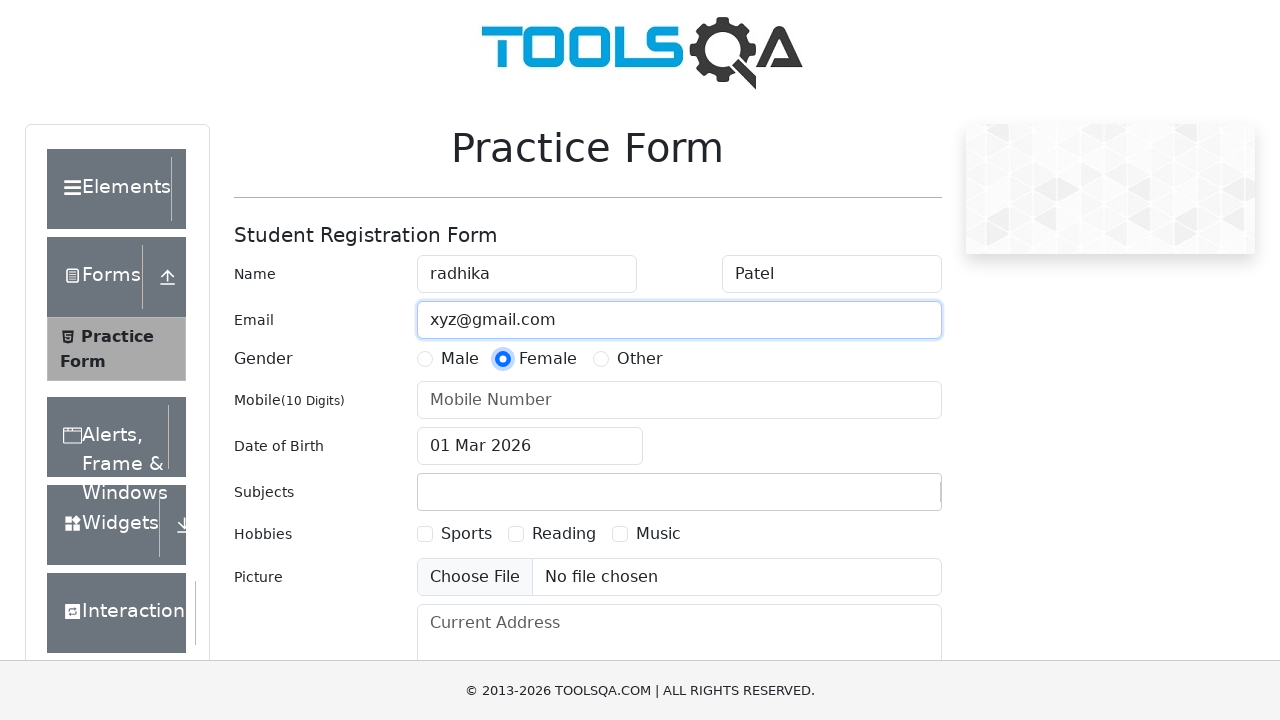

Filled mobile number field with '9834774530' on #userNumber
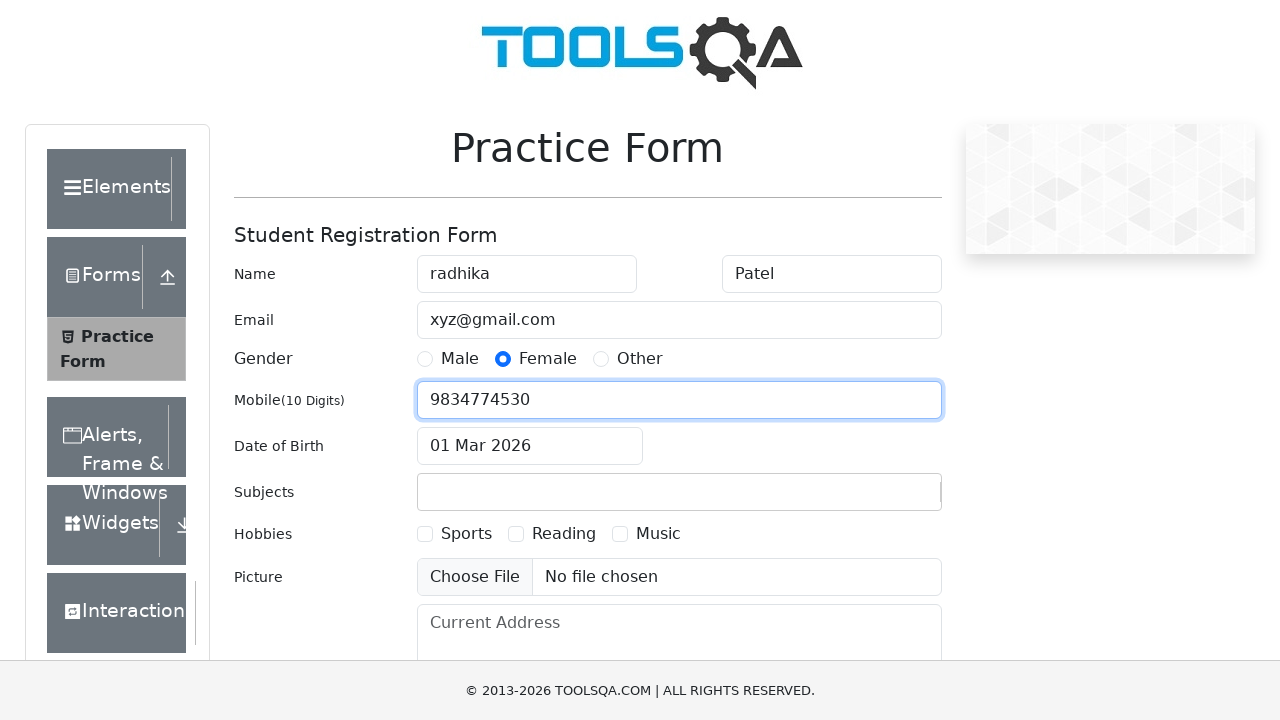

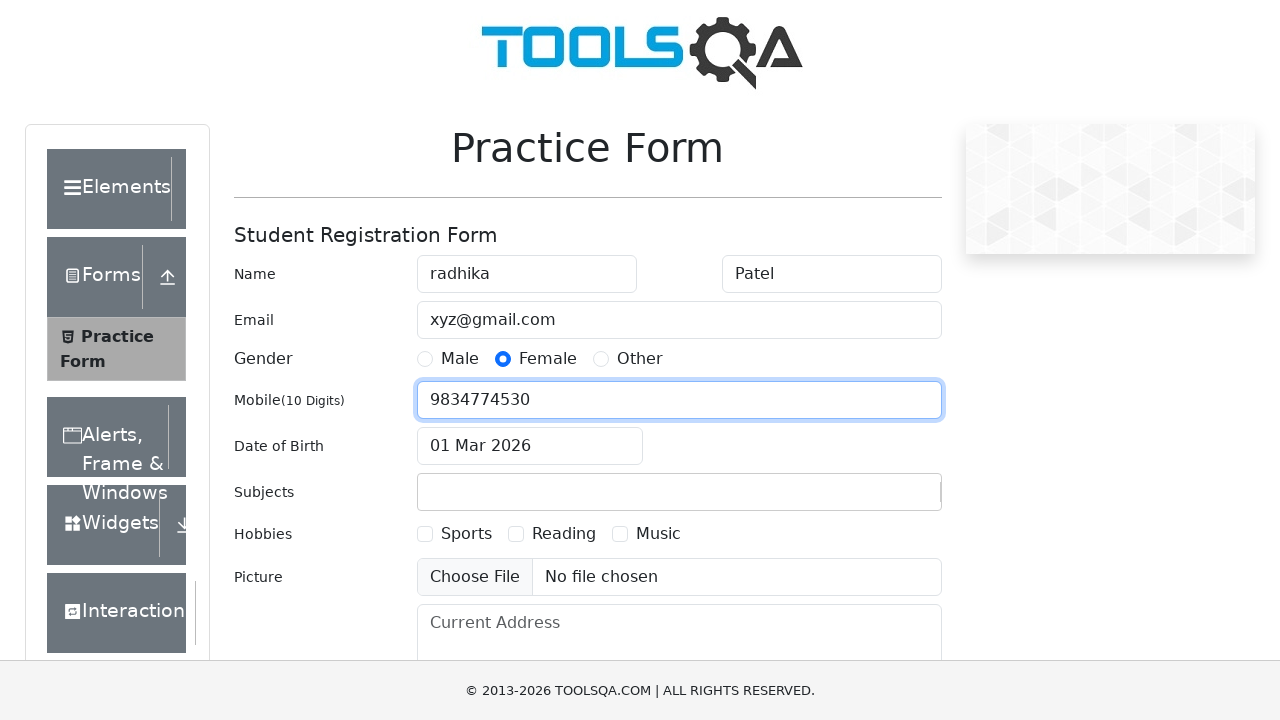